Tests handling of JavaScript alerts, confirms, and prompts by triggering different alert types and interacting with them

Starting URL: https://the-internet.herokuapp.com/javascript_alerts

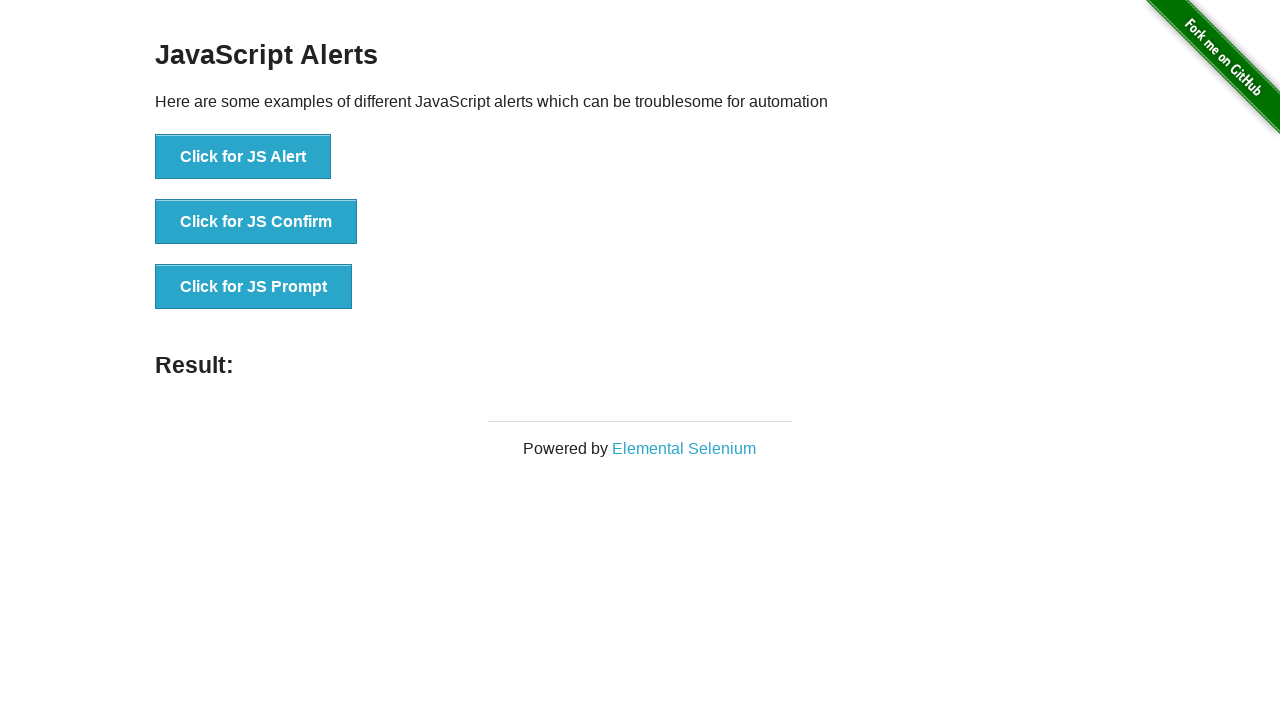

Clicked button to trigger JavaScript alert at (243, 157) on xpath=//button[text()='Click for JS Alert']
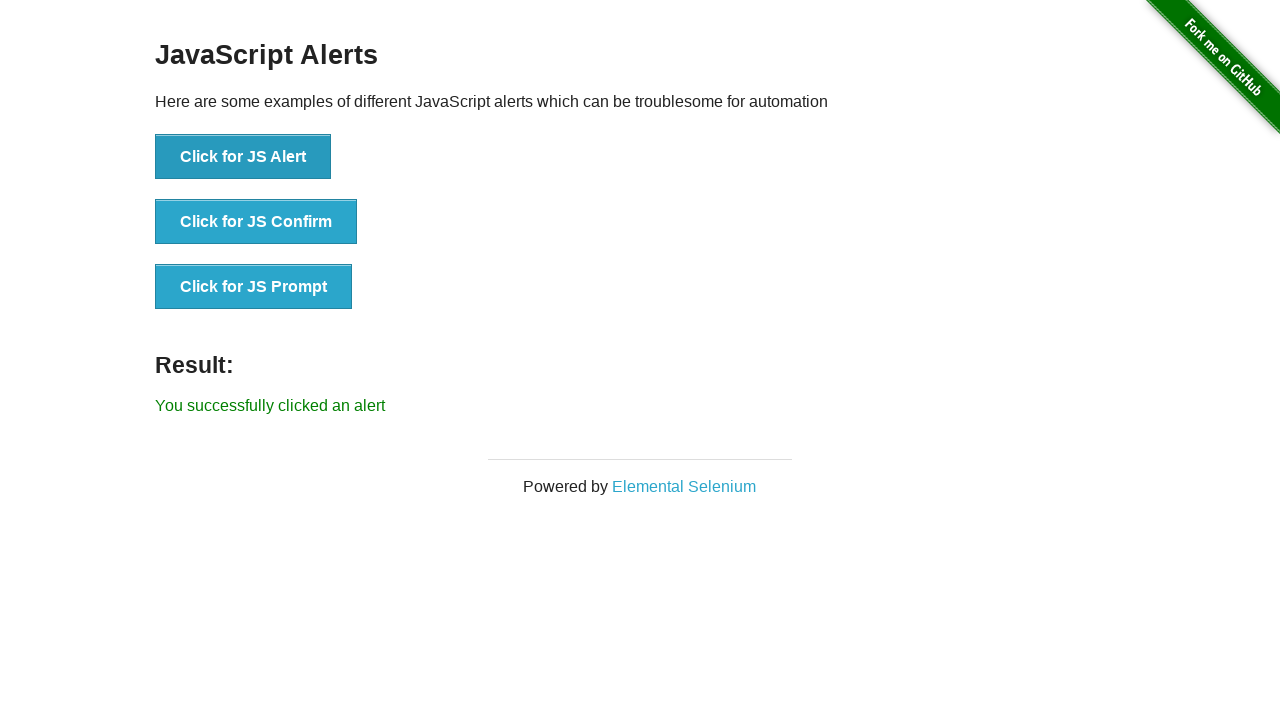

Set up dialog handler to accept alerts
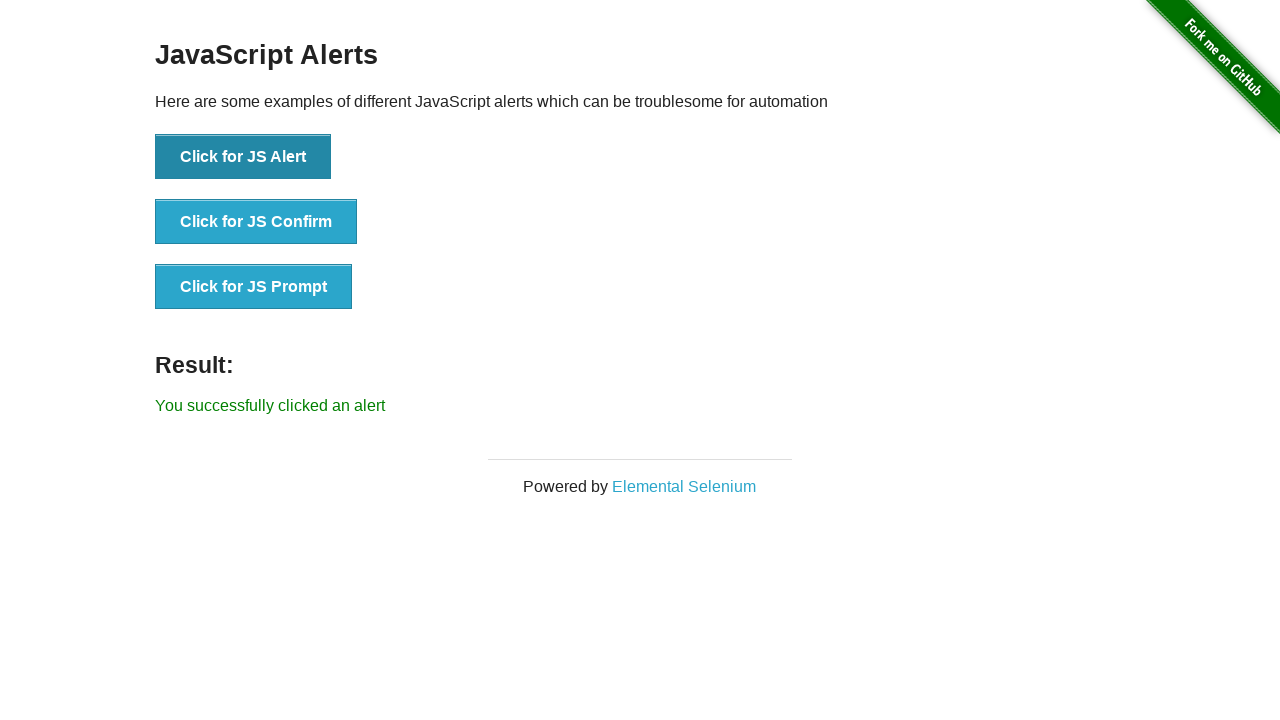

Waited for alert to be processed
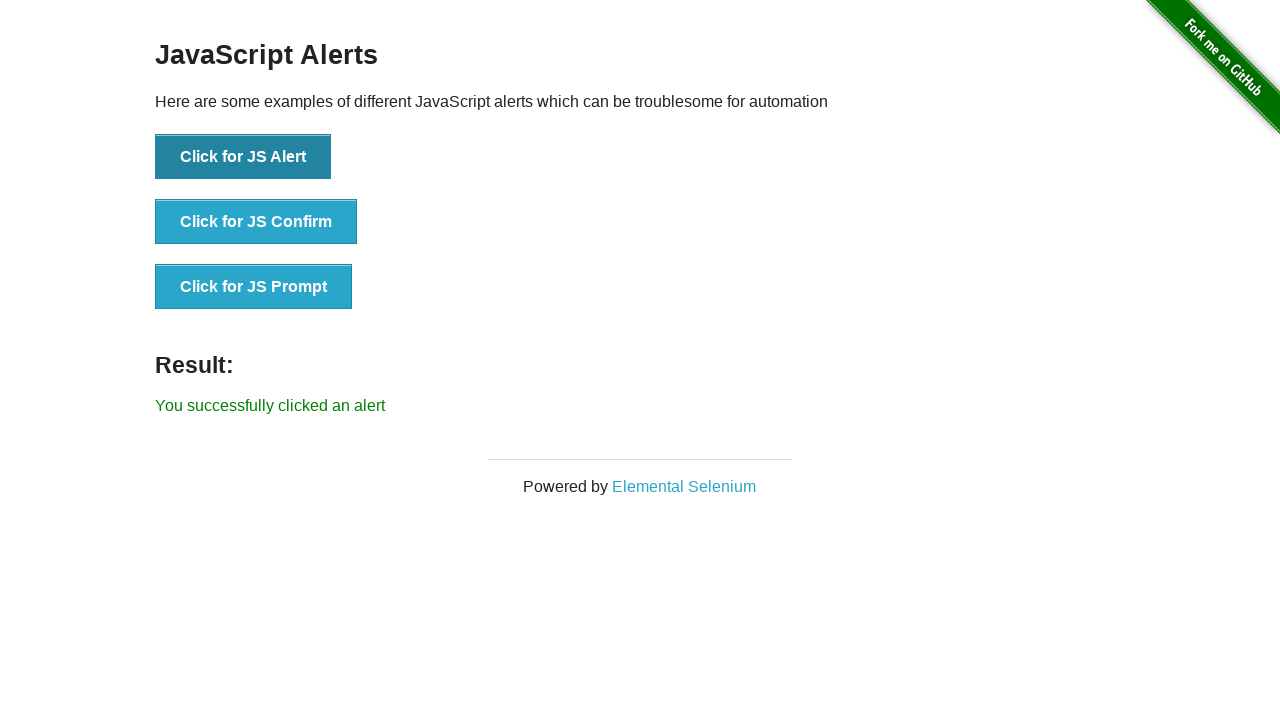

Clicked button to trigger JavaScript confirm dialog at (256, 222) on xpath=//button[text()='Click for JS Confirm']
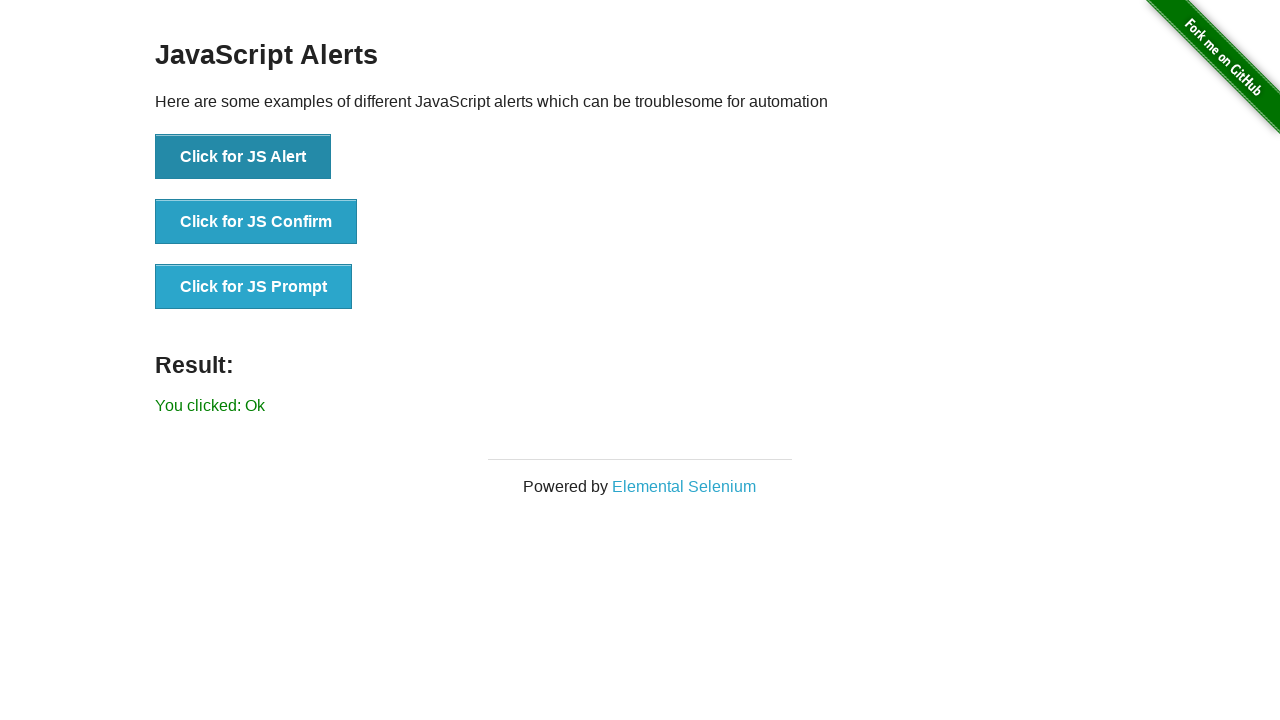

Set up dialog handler to dismiss confirm dialog
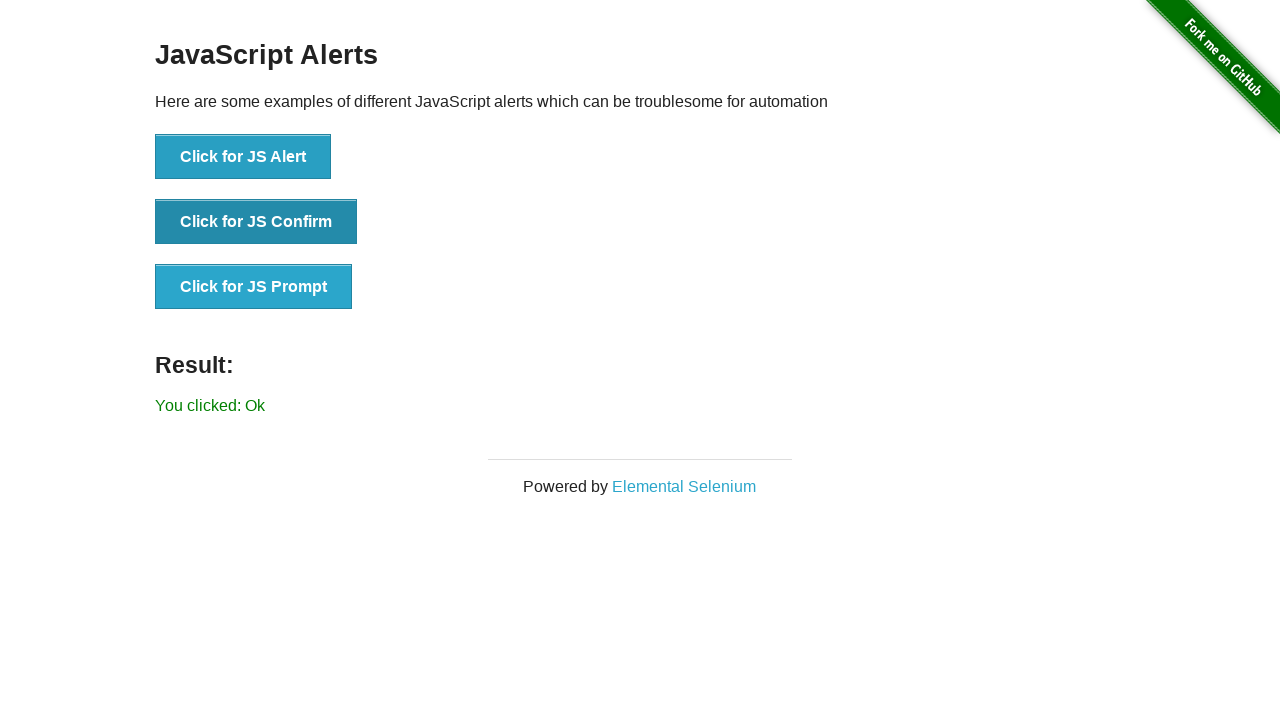

Waited for confirm dialog to be processed
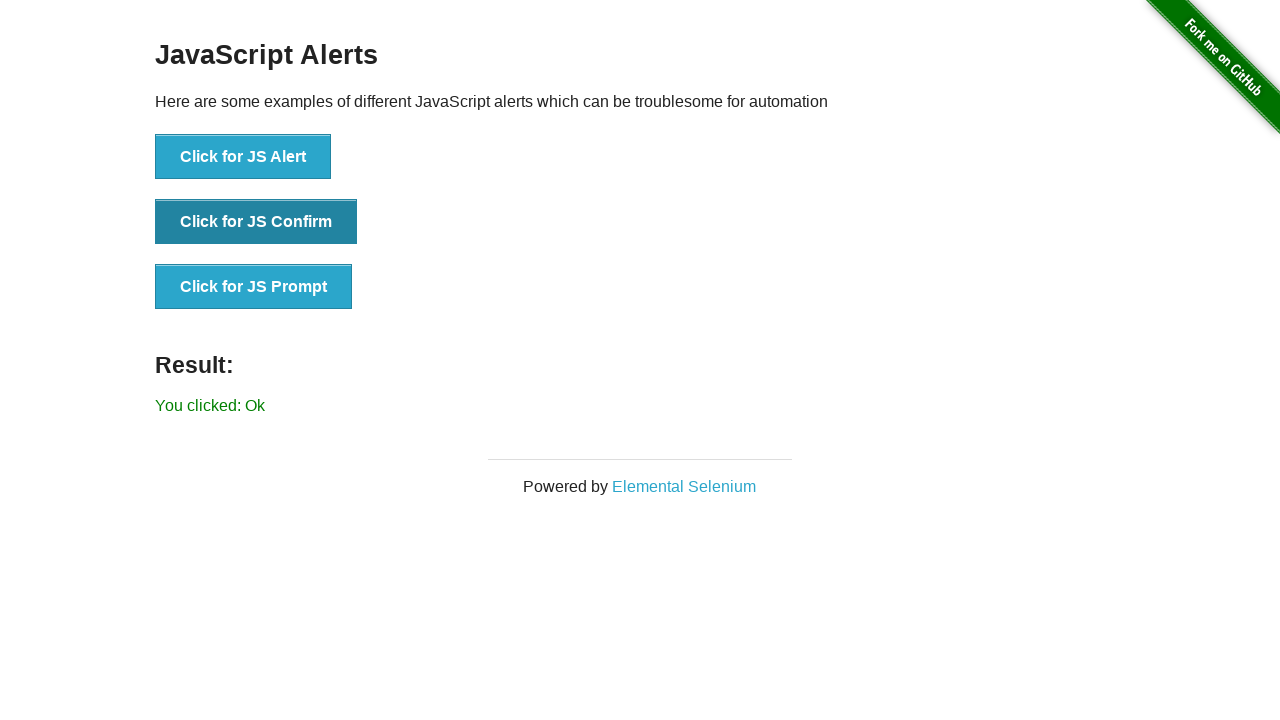

Clicked button to trigger JavaScript prompt dialog at (254, 287) on xpath=//button[text()='Click for JS Prompt']
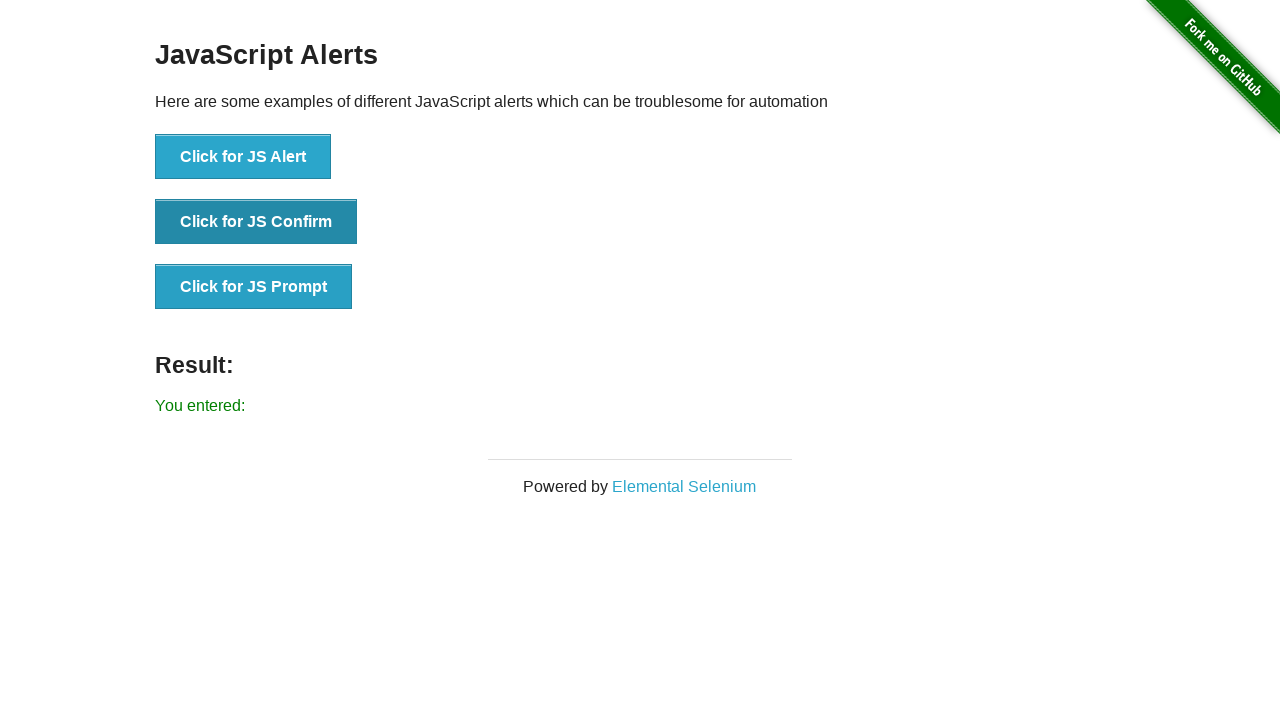

Set up dialog handler to accept prompt with text 'hello alert'
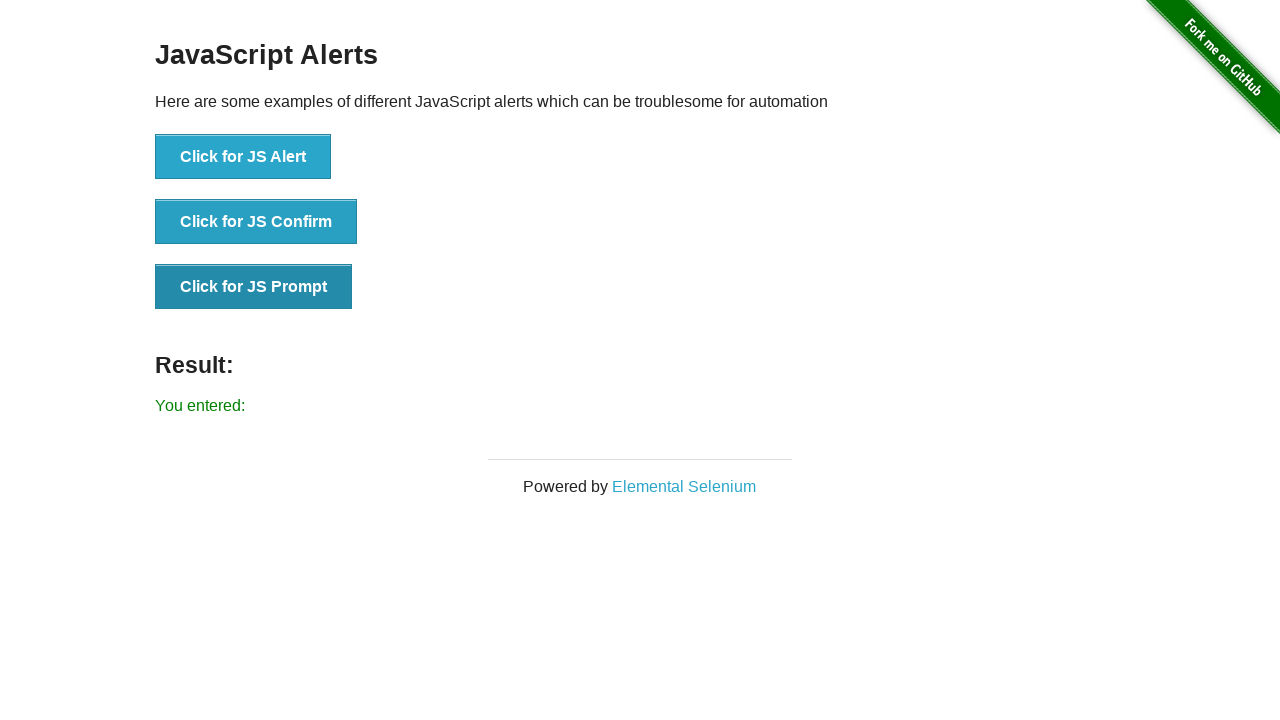

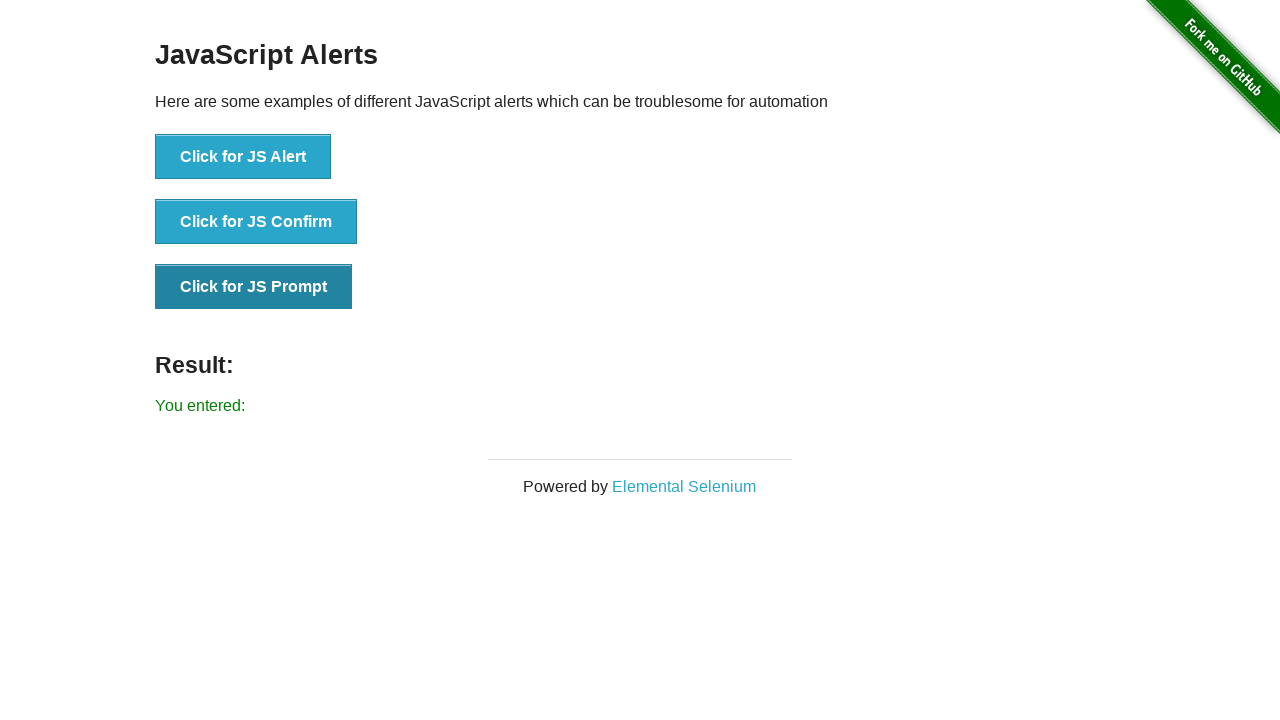